Tests auto-suggest dropdown functionality by typing a partial country name and selecting a matching suggestion from the dropdown list

Starting URL: https://rahulshettyacademy.com/dropdownsPractise/

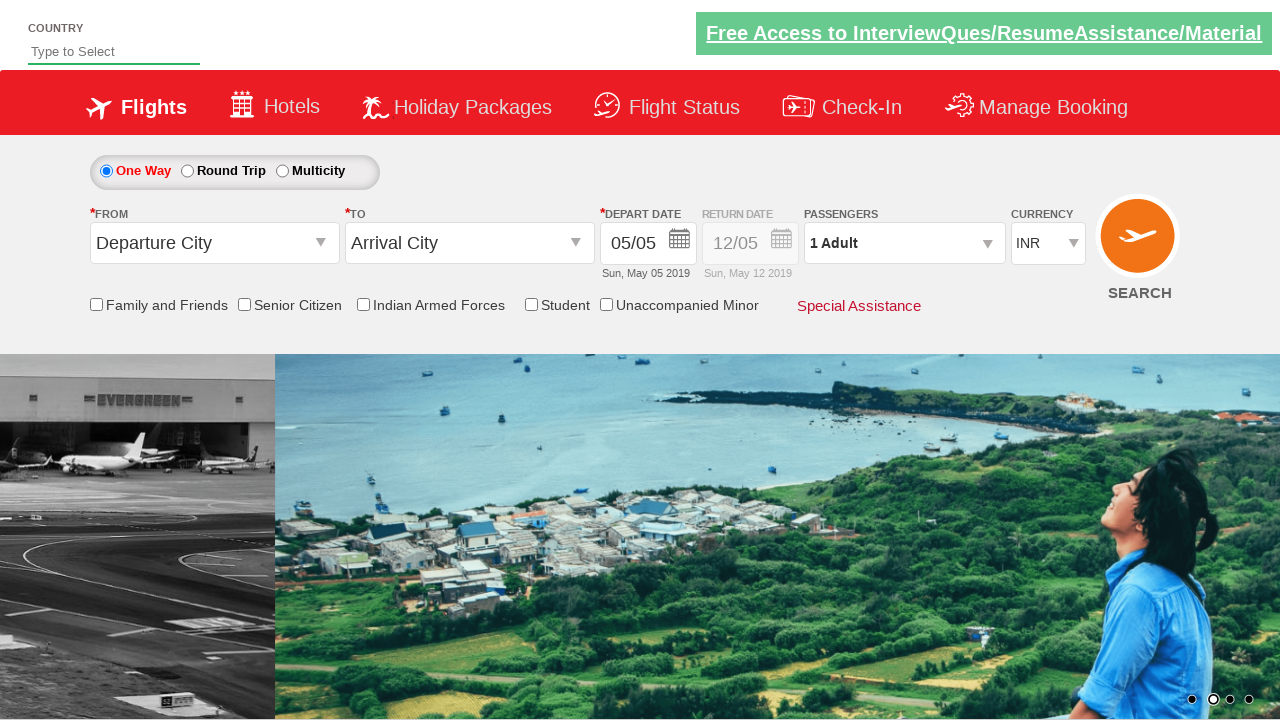

Typed 'ind' in autosuggest field to trigger dropdown on #autosuggest
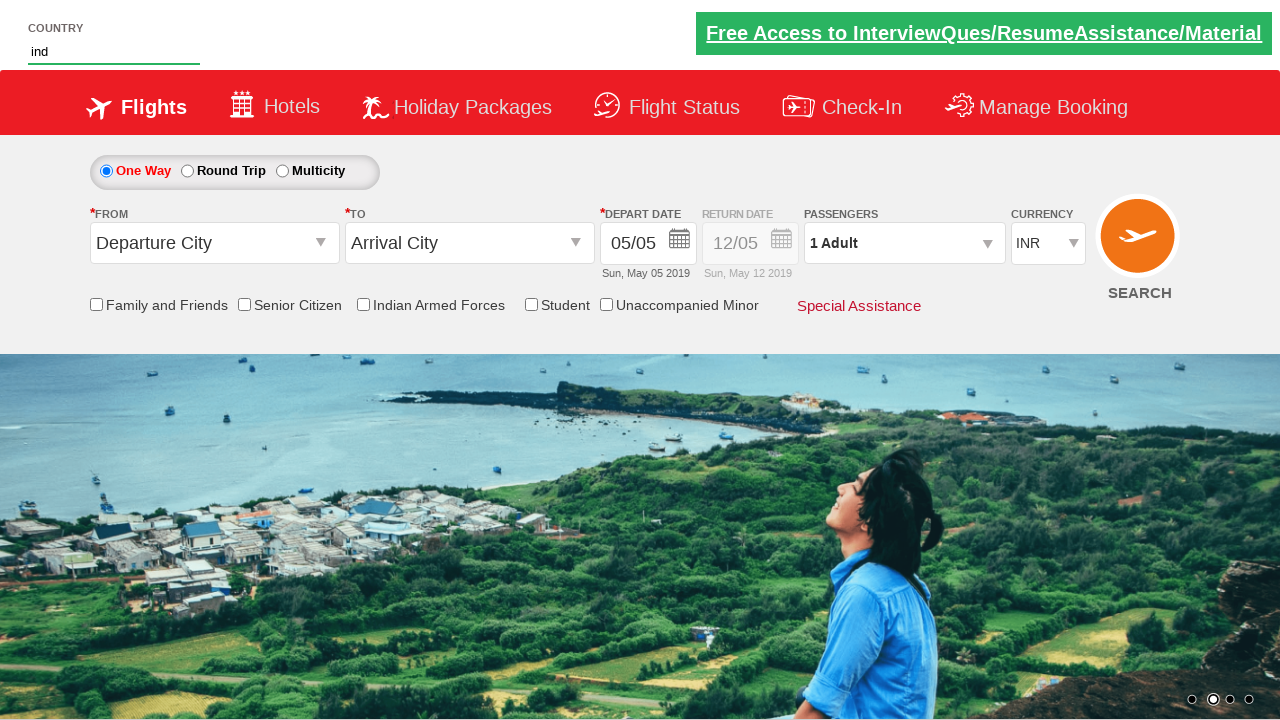

Auto-suggest dropdown menu loaded with suggestions
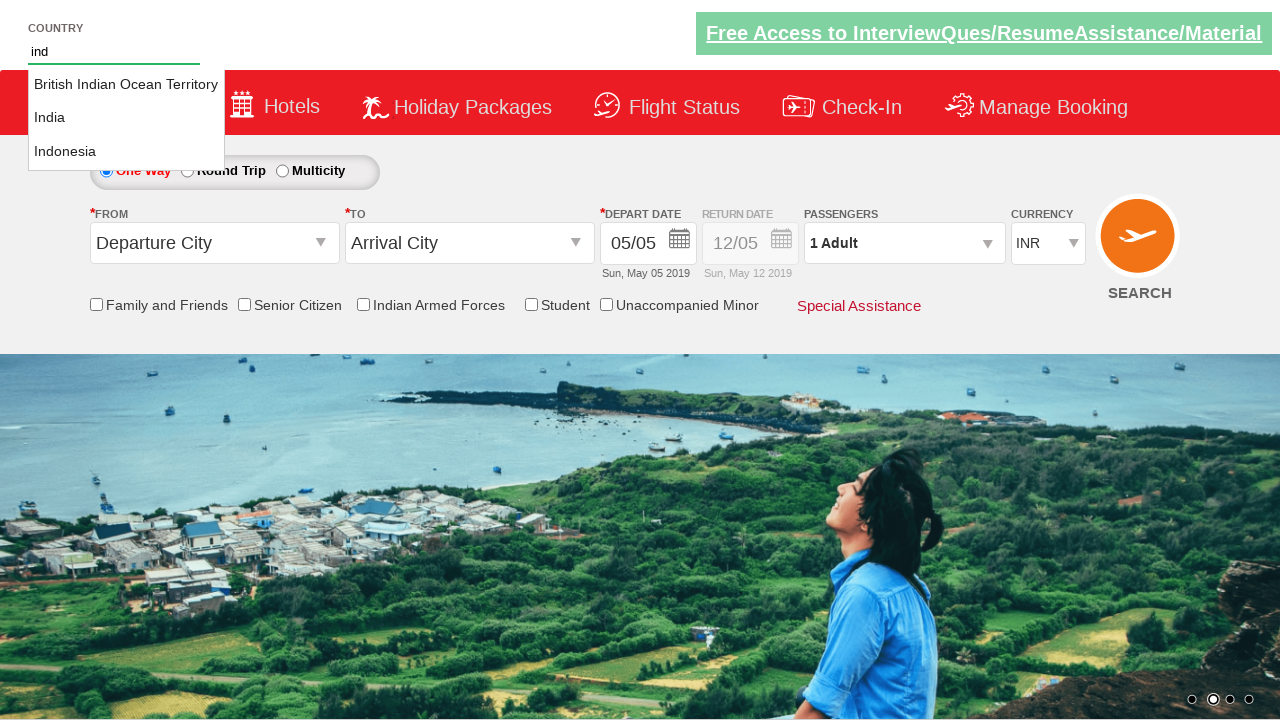

Selected 'India' from auto-suggest dropdown at (126, 118) on li.ui-menu-item a:text-is('India')
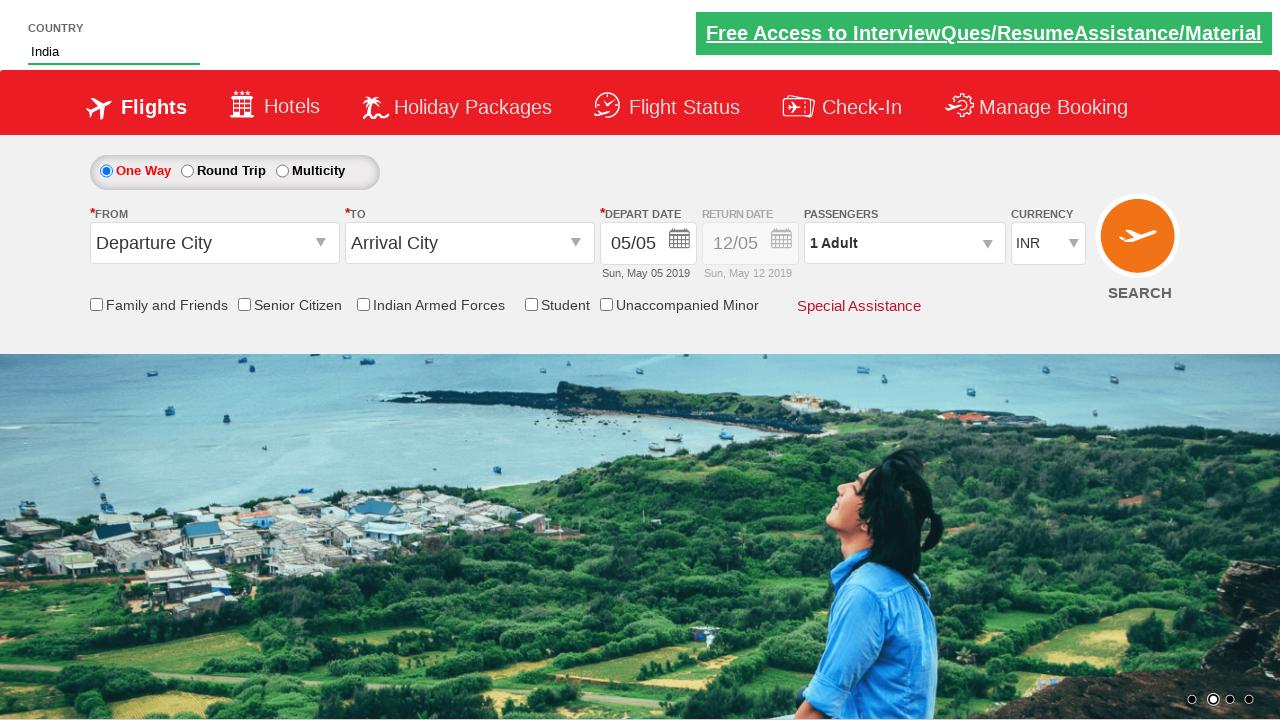

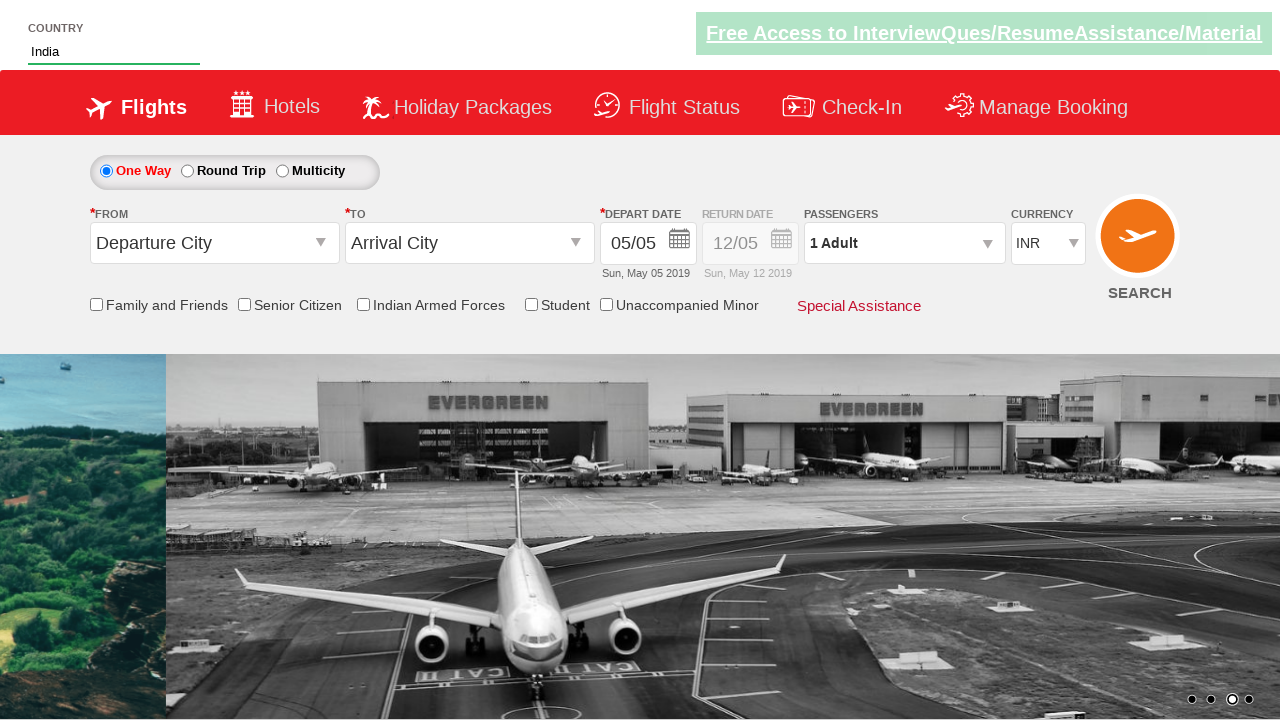